Clicks on a "clickOnMe" button and accepts the resulting alert dialog

Starting URL: https://testeroprogramowania.github.io/selenium/basics.html

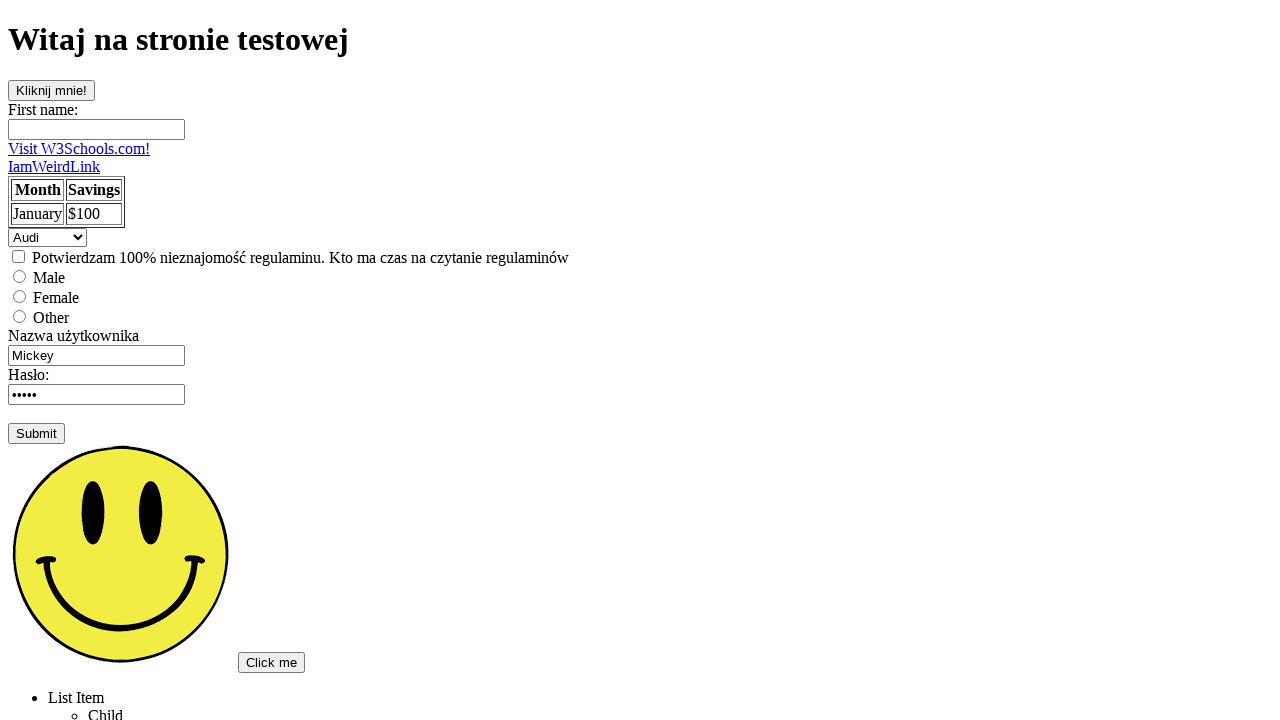

Clicked on the clickOnMe button at (52, 90) on #clickOnMe
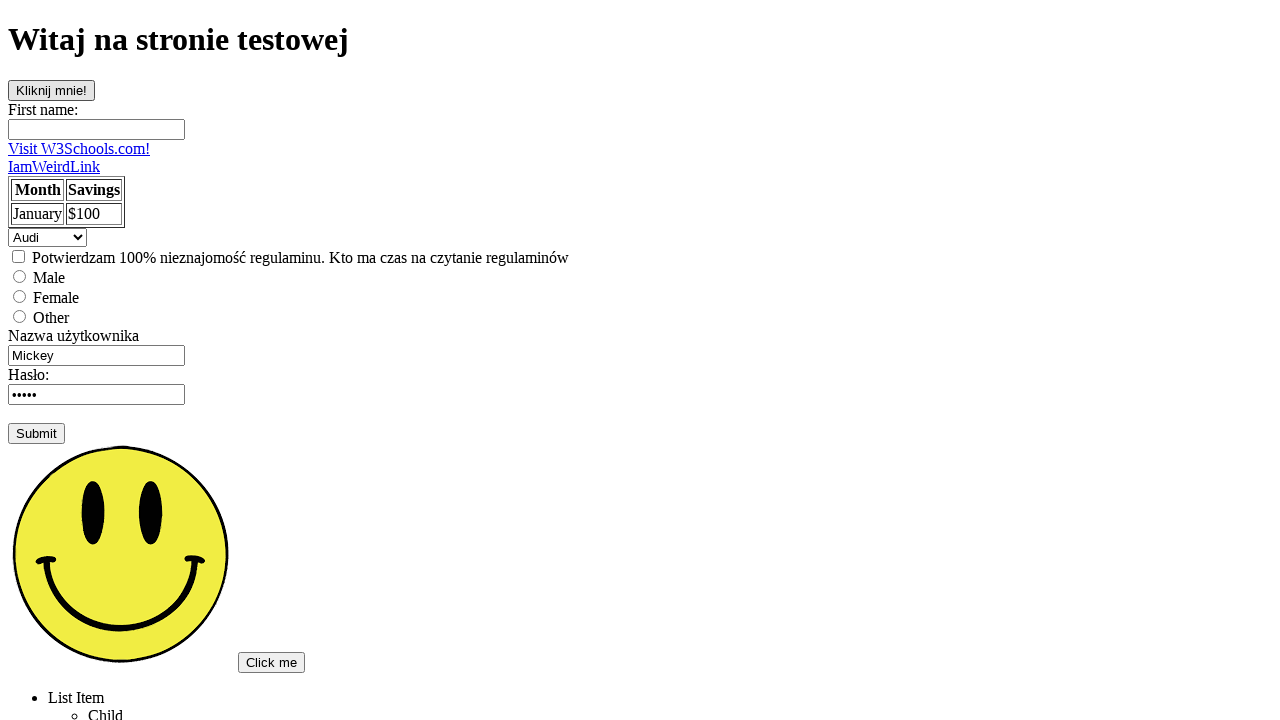

Set up dialog handler to accept alerts
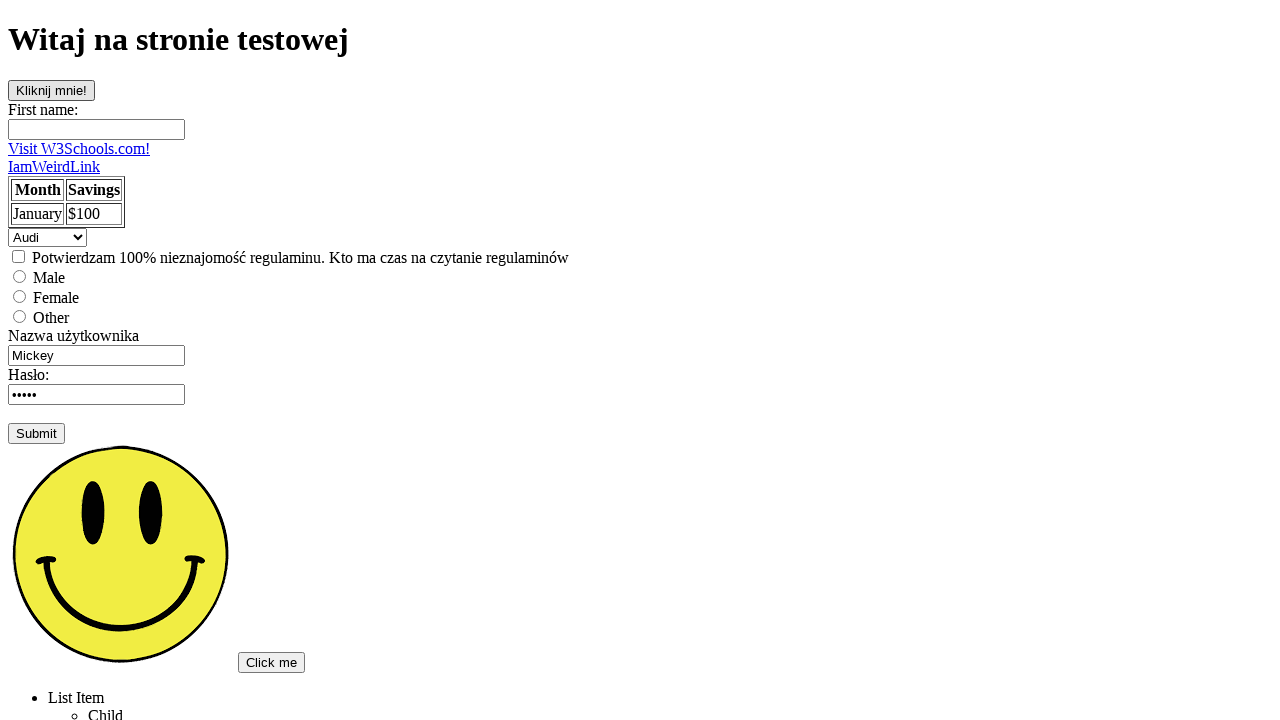

Clicked on the clickOnMe button again at (52, 90) on #clickOnMe
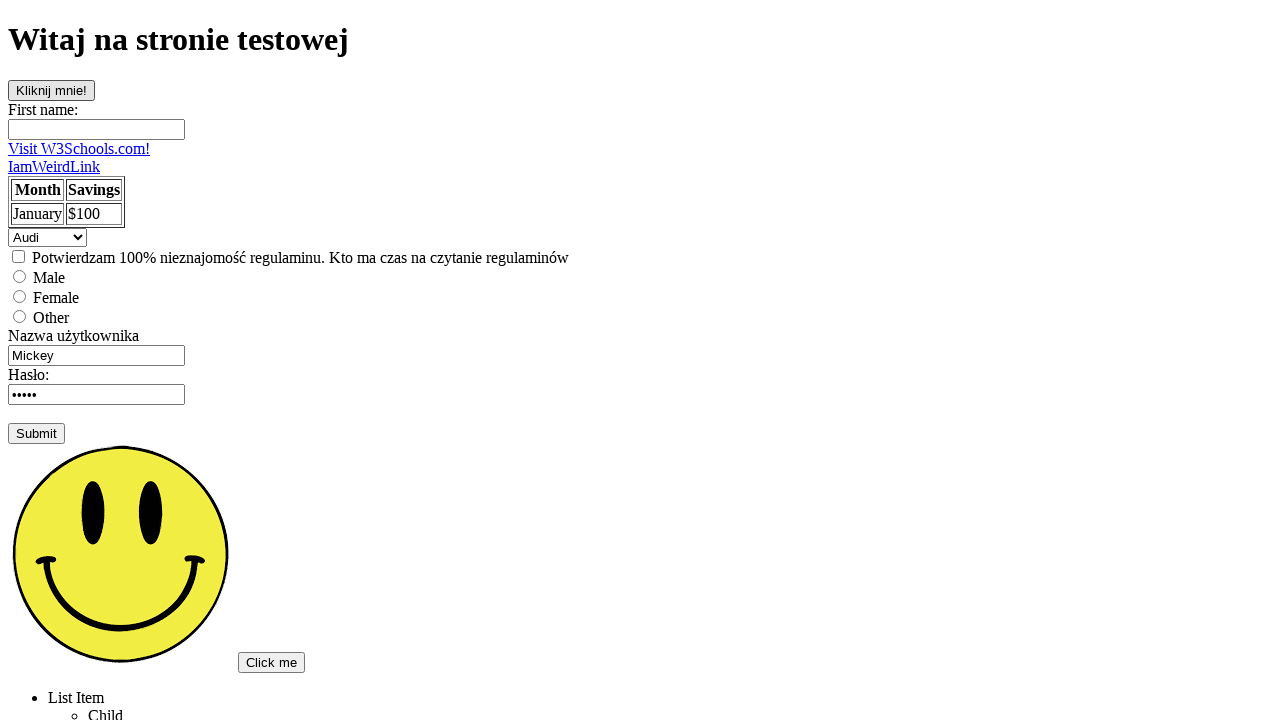

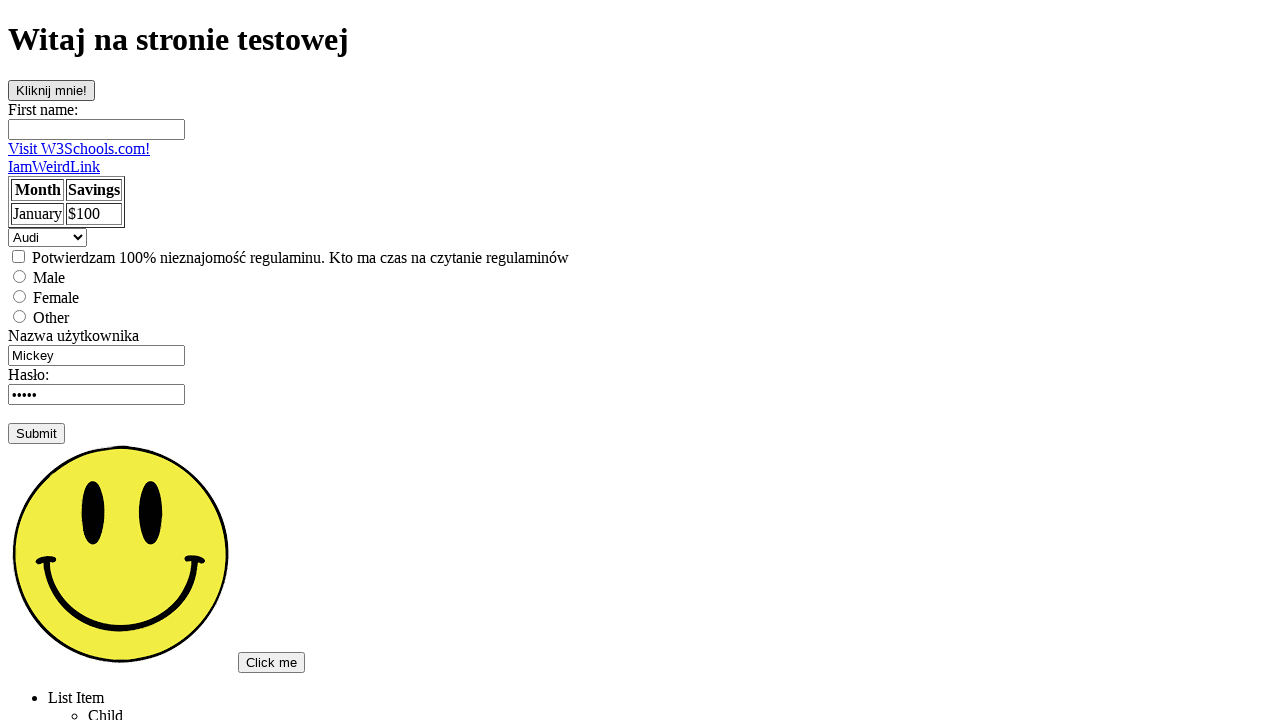